Tests browser window handling by clicking buttons to open new tabs and windows, switching between them, and closing the child windows while returning to the parent window.

Starting URL: https://demoqa.com/browser-windows

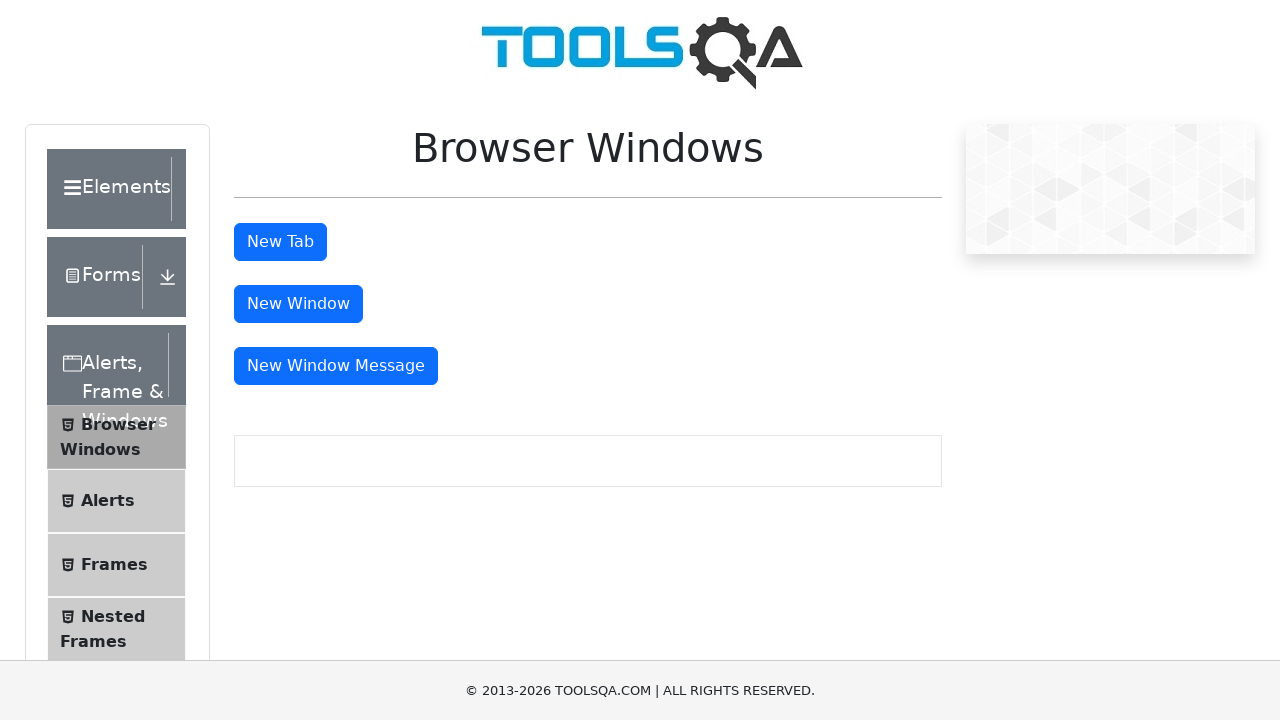

Clicked 'New Tab' button to open a new tab at (280, 242) on #tabButton
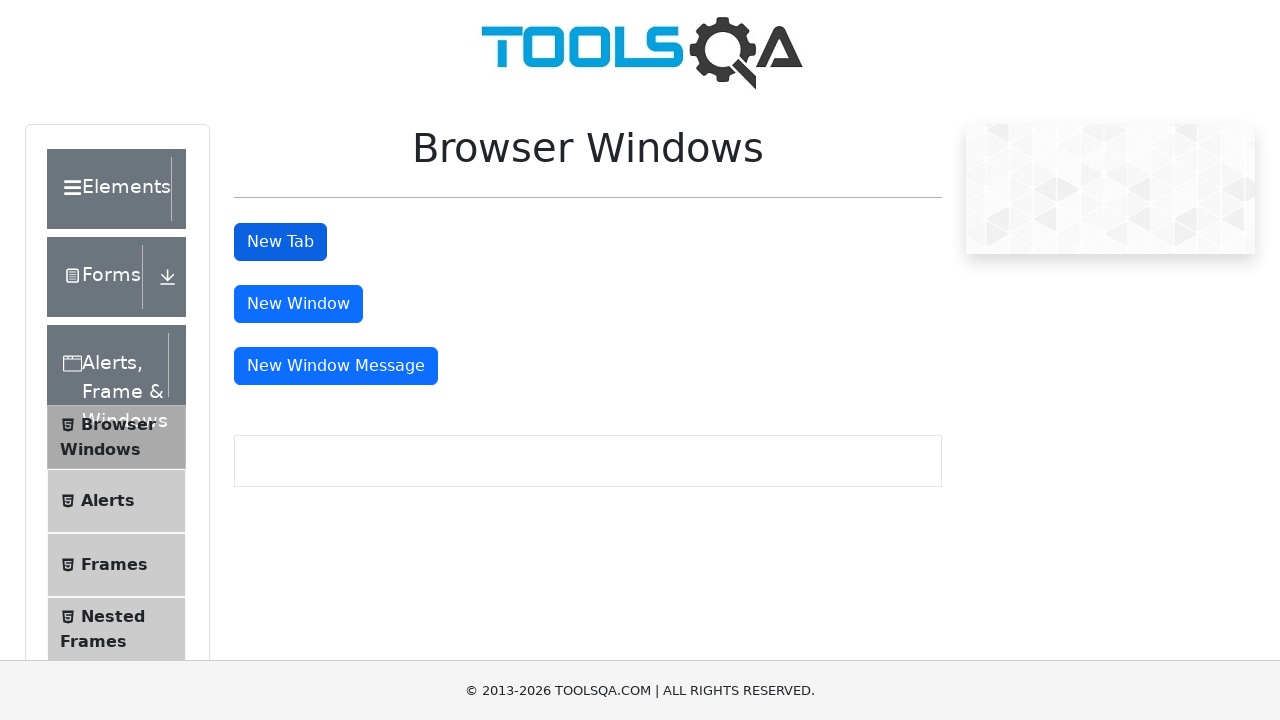

Waited for new tab to open
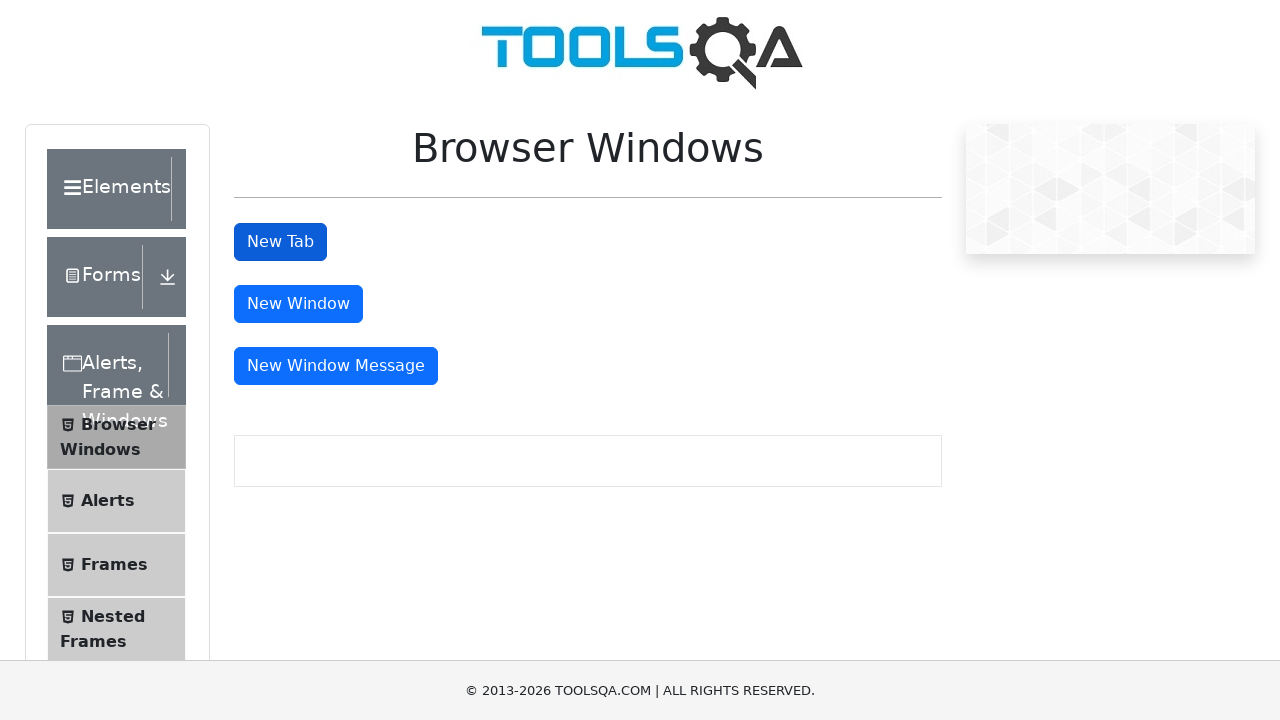

New tab detected and stored
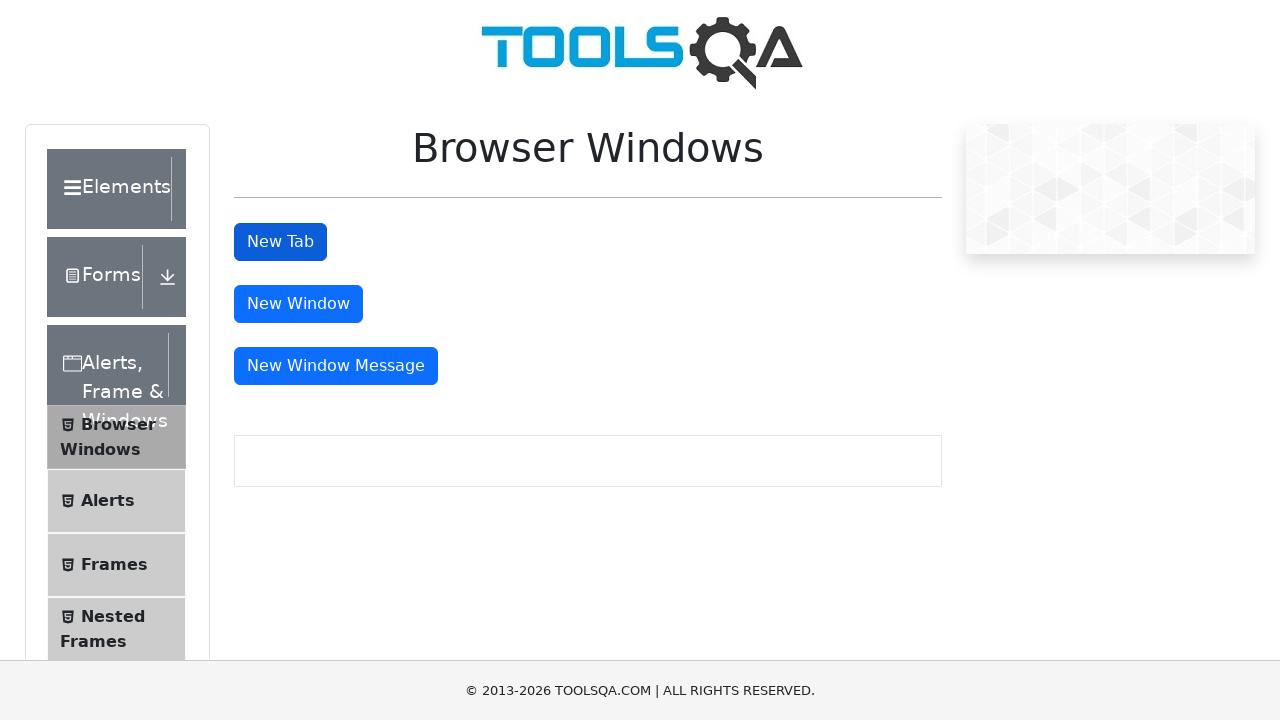

Closed the new tab
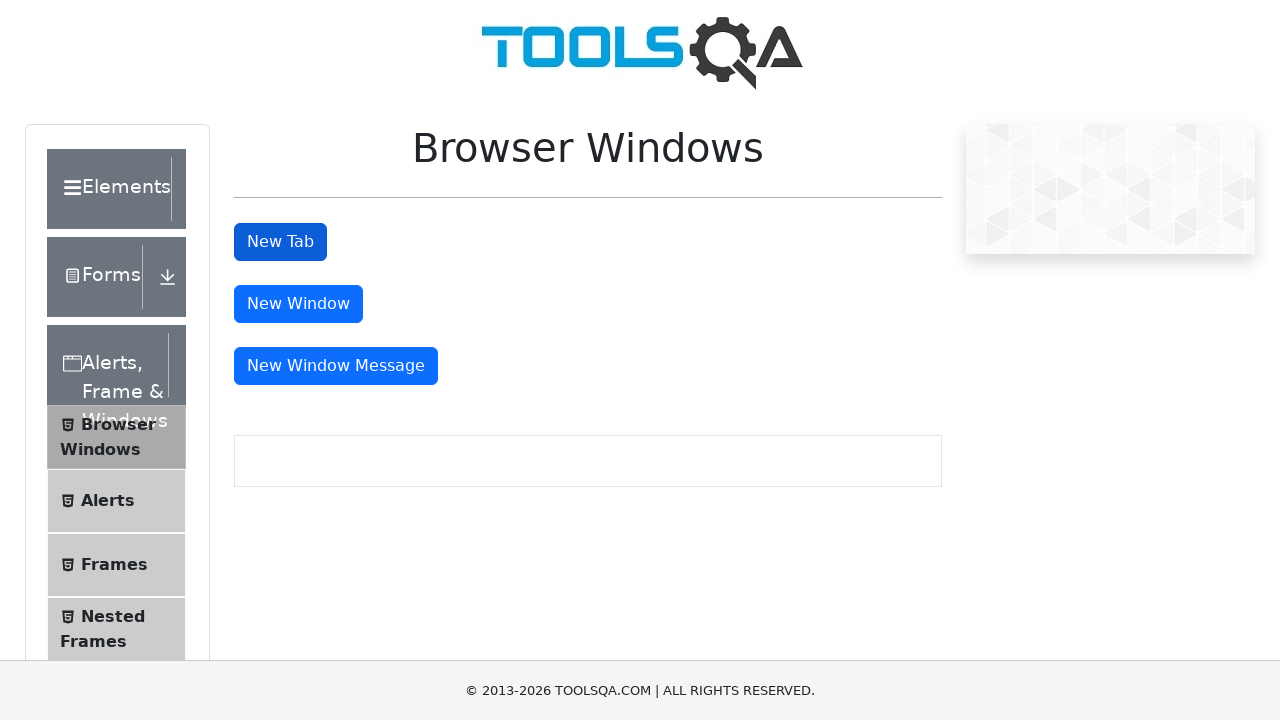

Clicked 'New Window' button to open a new window at (298, 304) on #windowButton
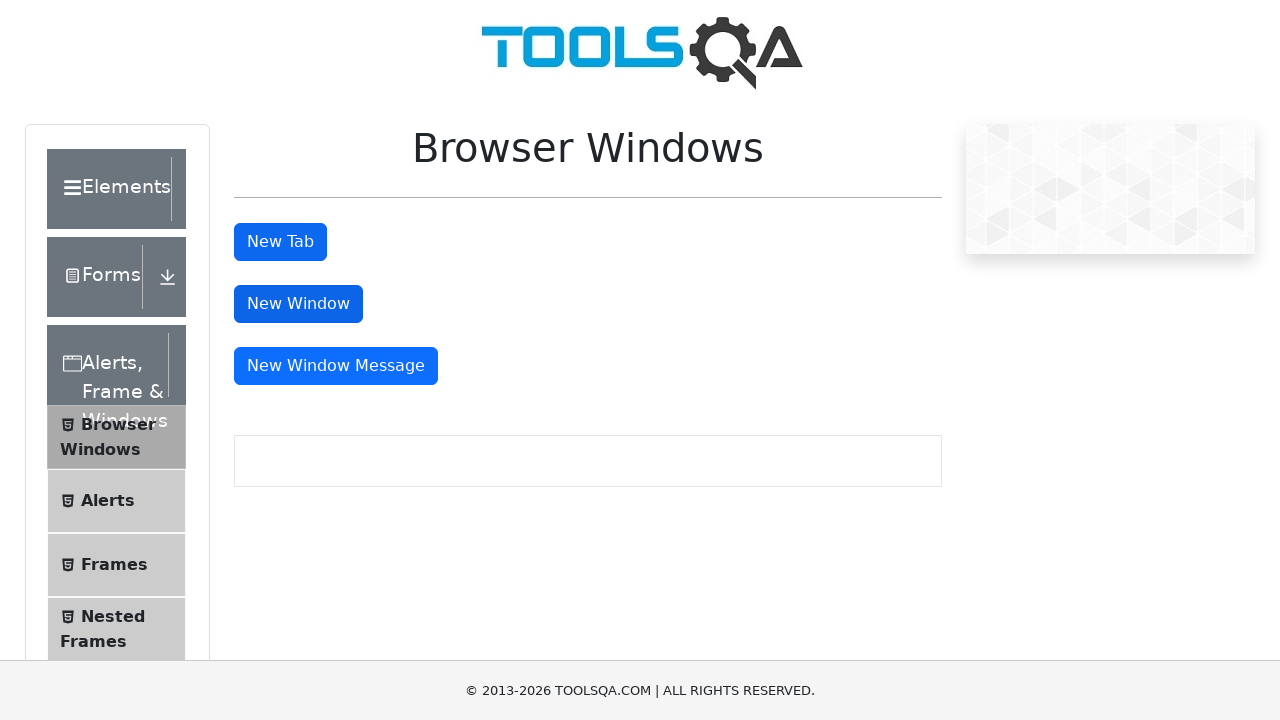

Waited for new window to open
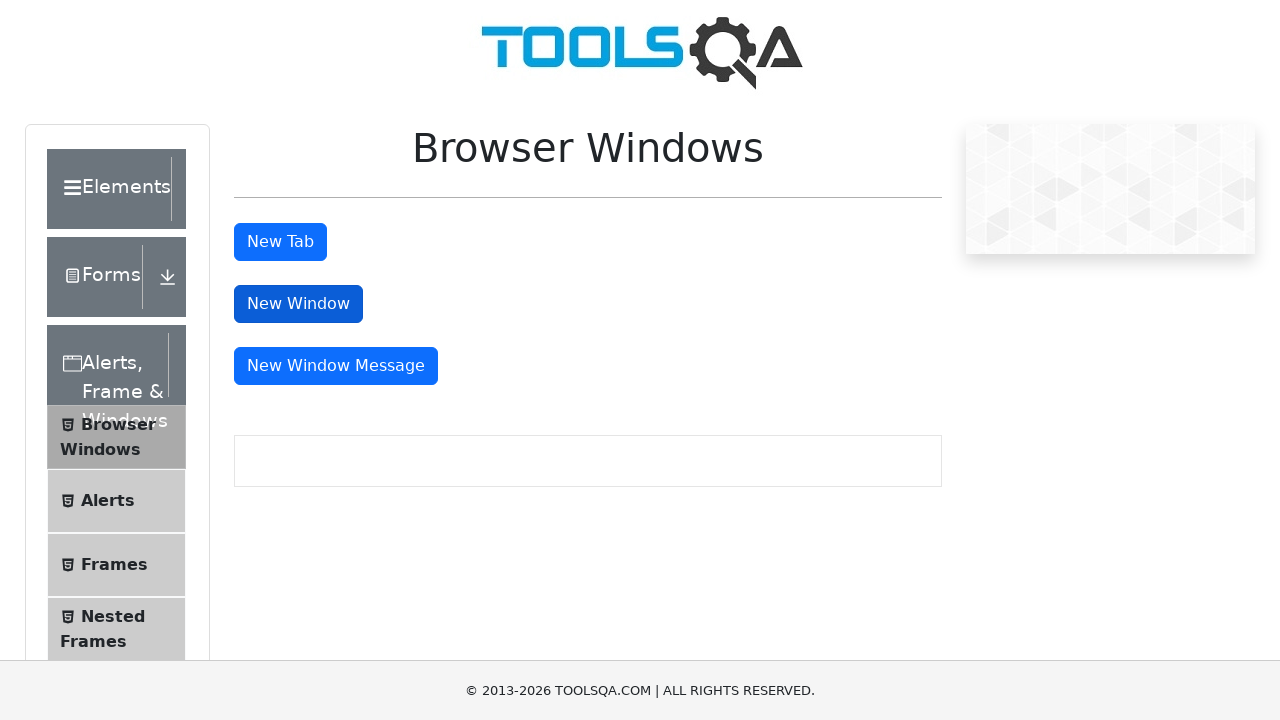

New window detected and stored
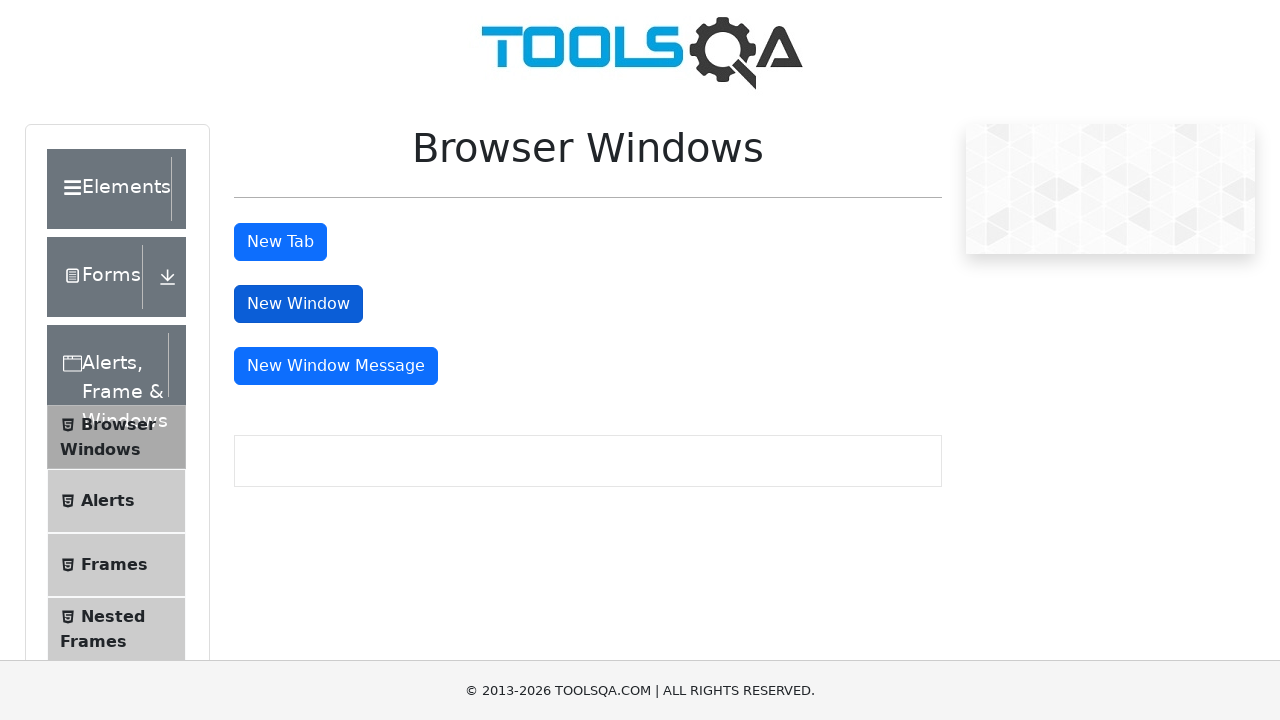

Closed the new window
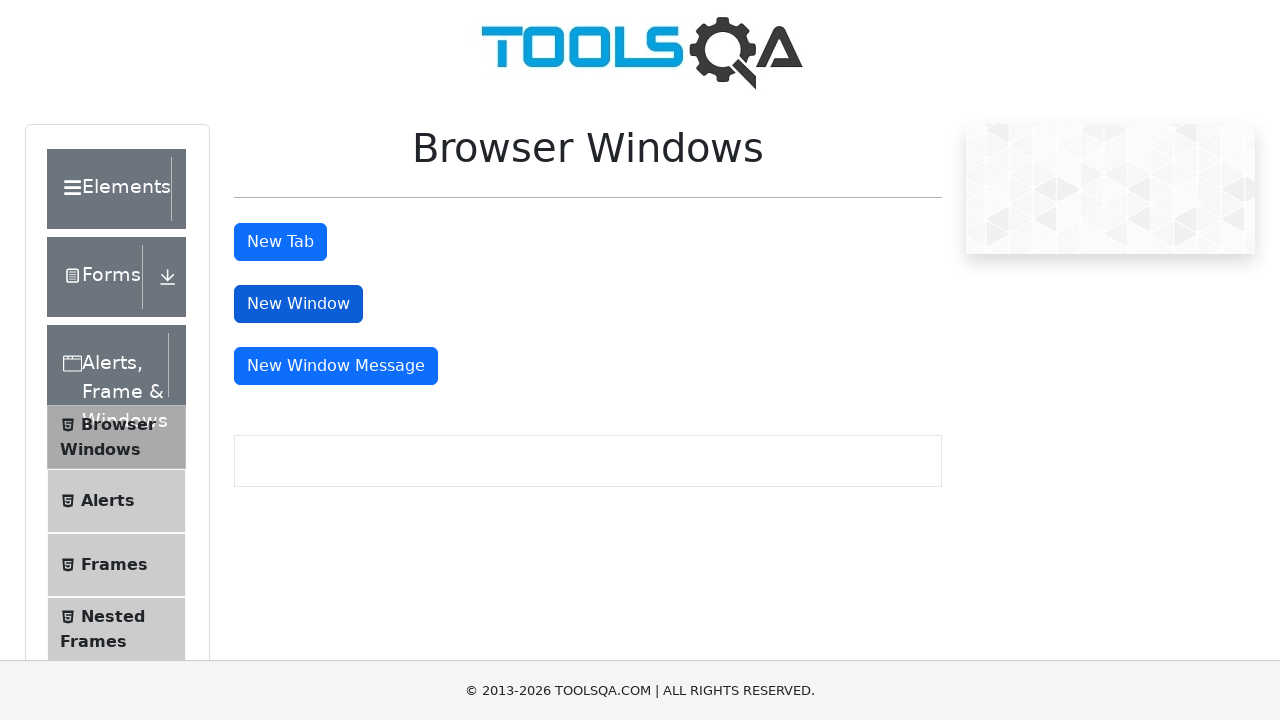

Clicked 'New Window Message' button to open a new window with message at (336, 366) on #messageWindowButton
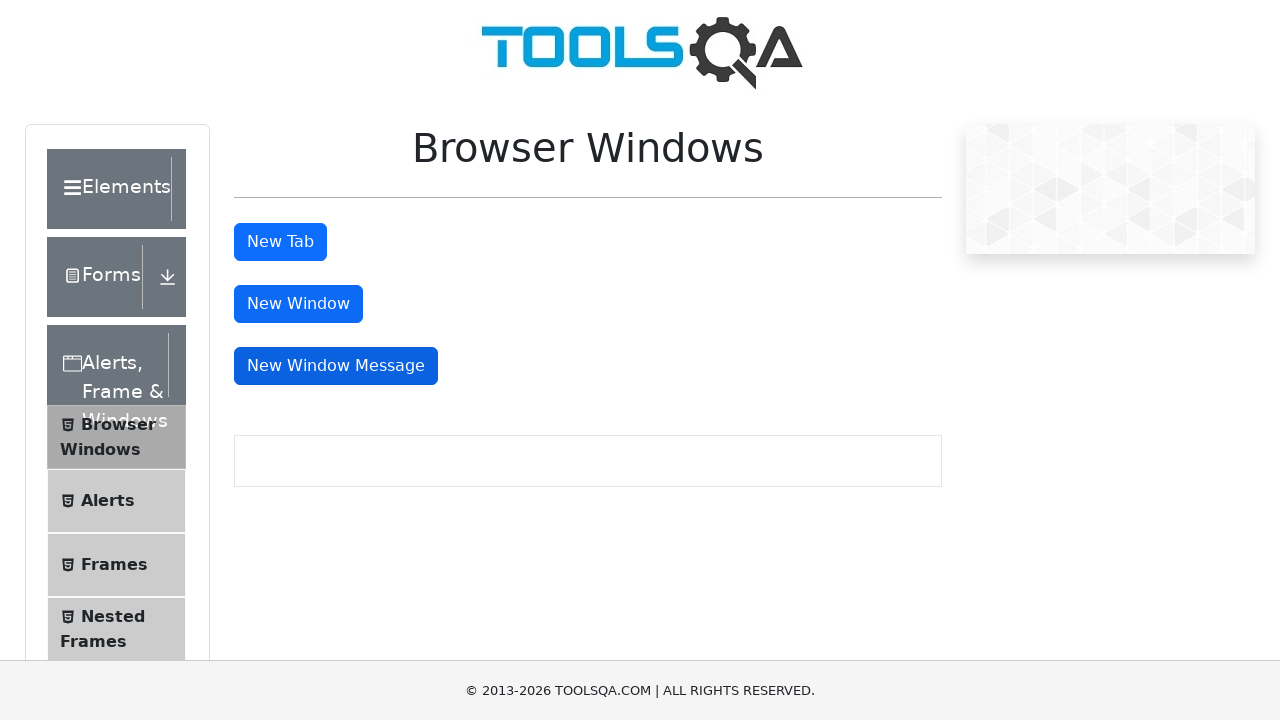

Waited for new window with message to open
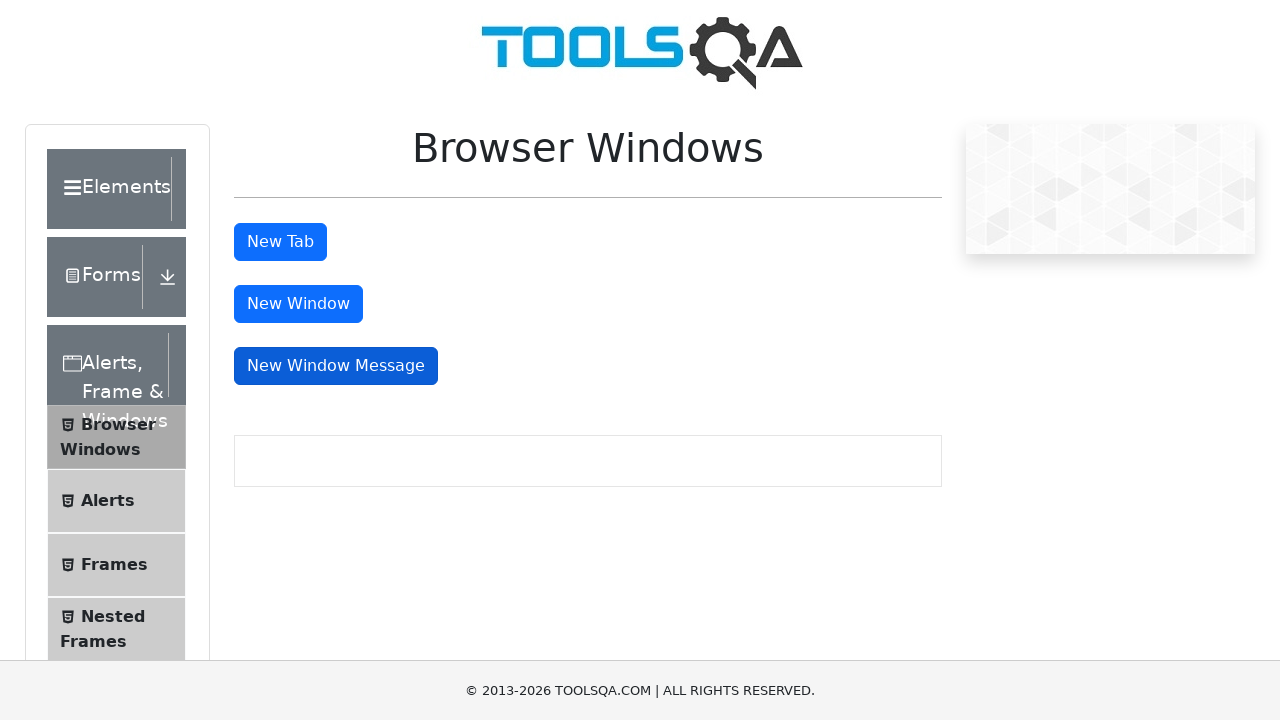

New message window detected and stored
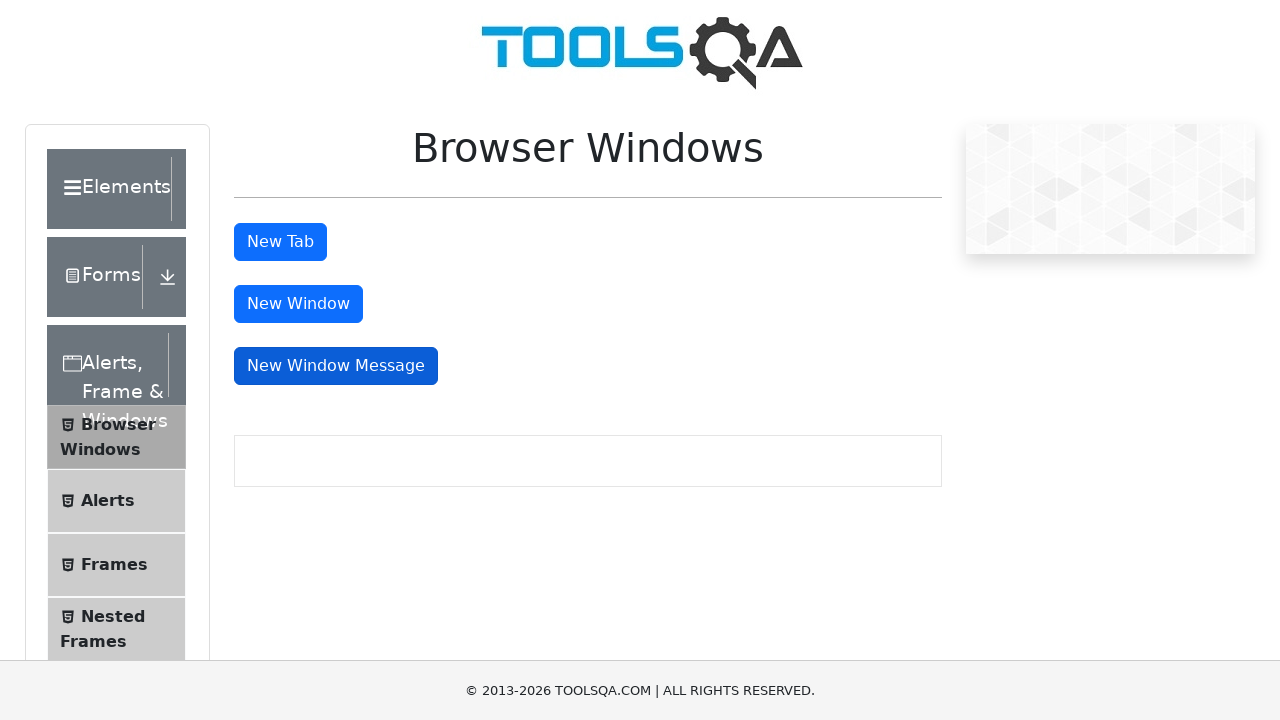

Closed the message window and returned to parent window
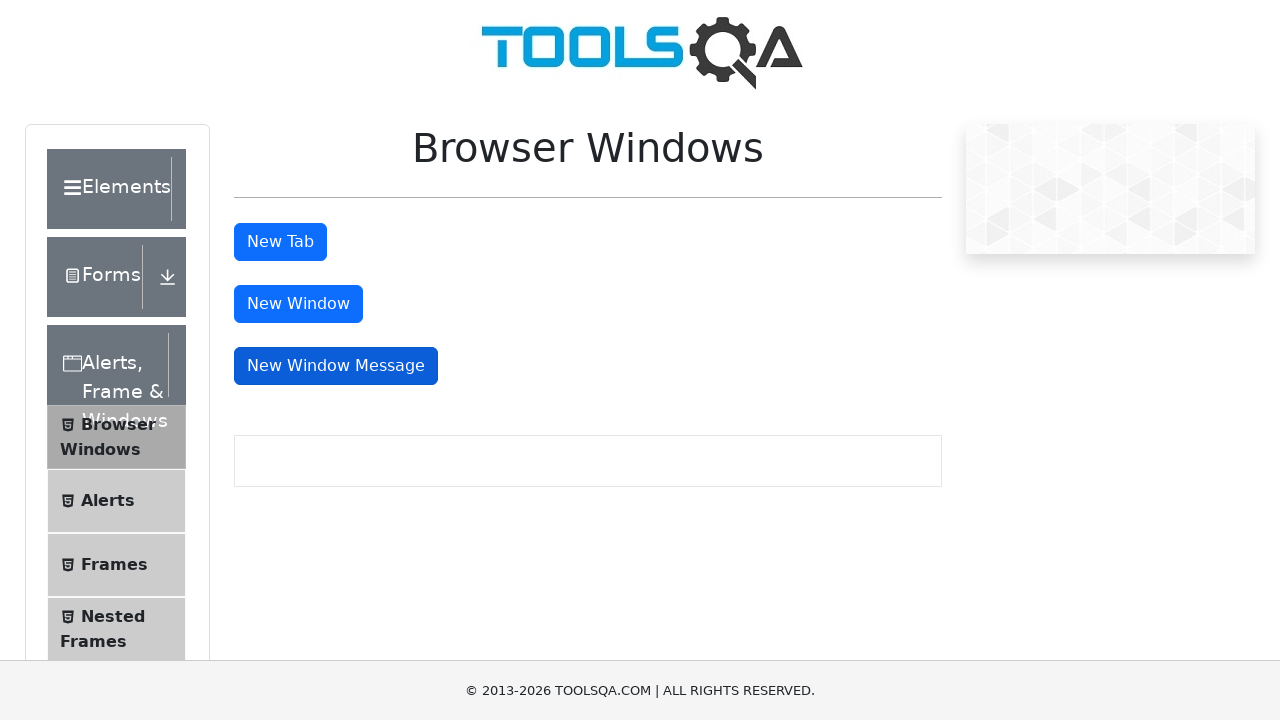

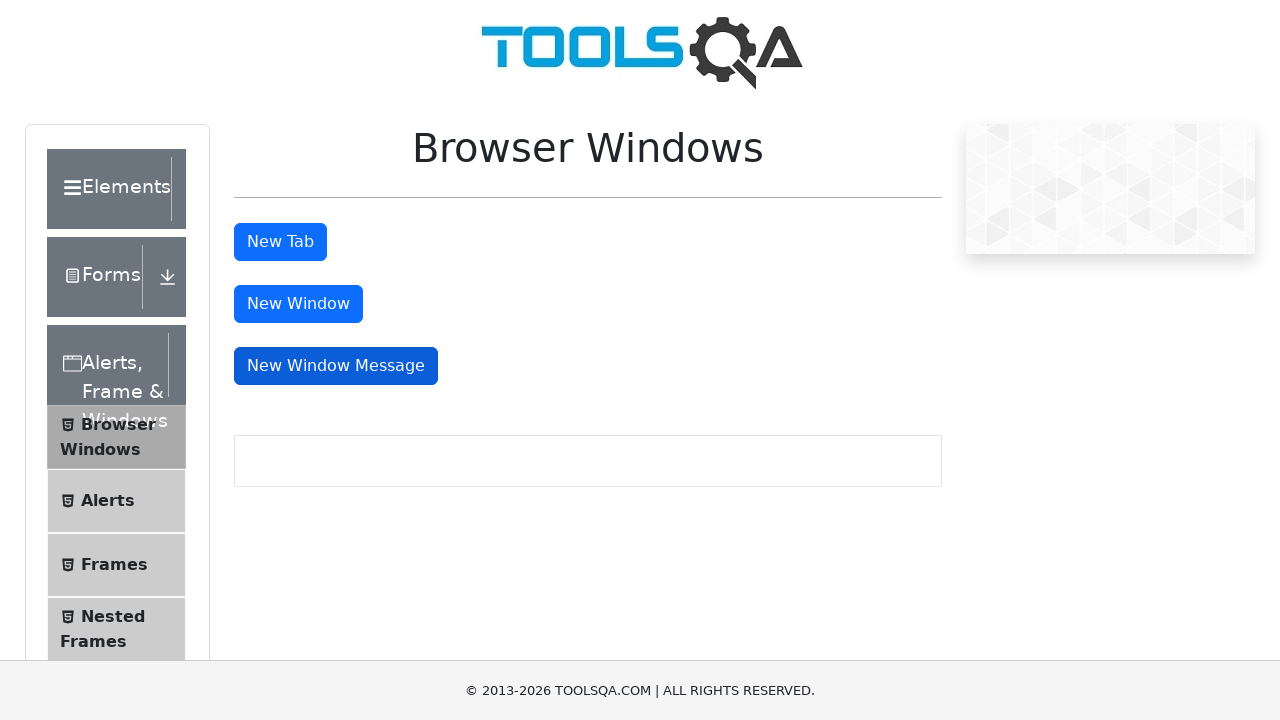